Tests the forgot password functionality by navigating to the password reset page, entering an email address, and setting a new password with confirmation.

Starting URL: https://rahulshettyacademy.com/client

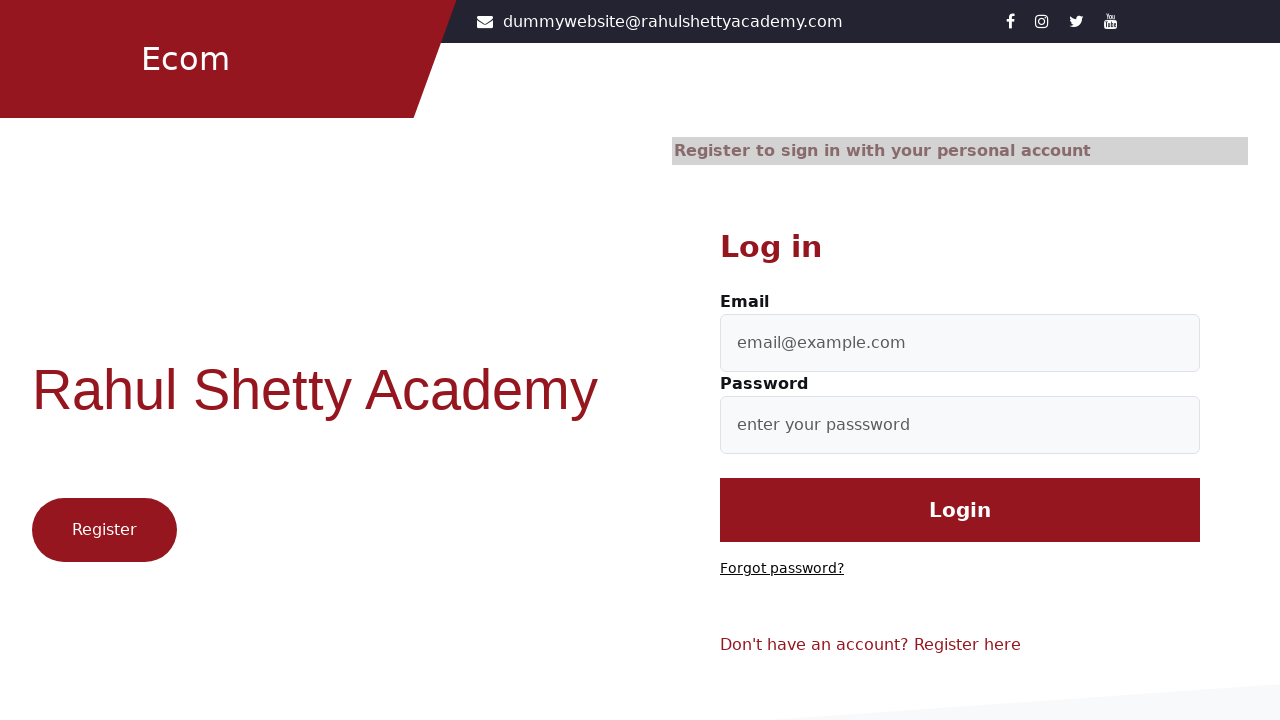

Clicked 'Forgot password?' link at (782, 569) on text=Forgot password?
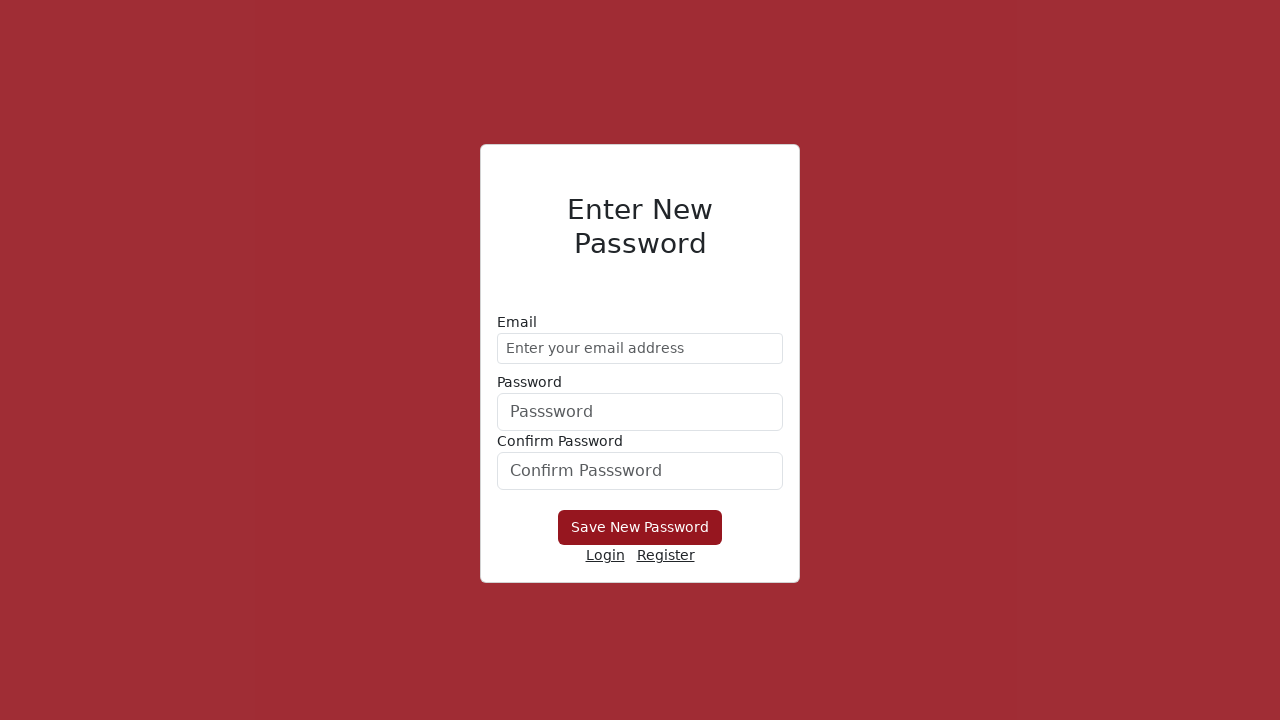

Password reset form loaded
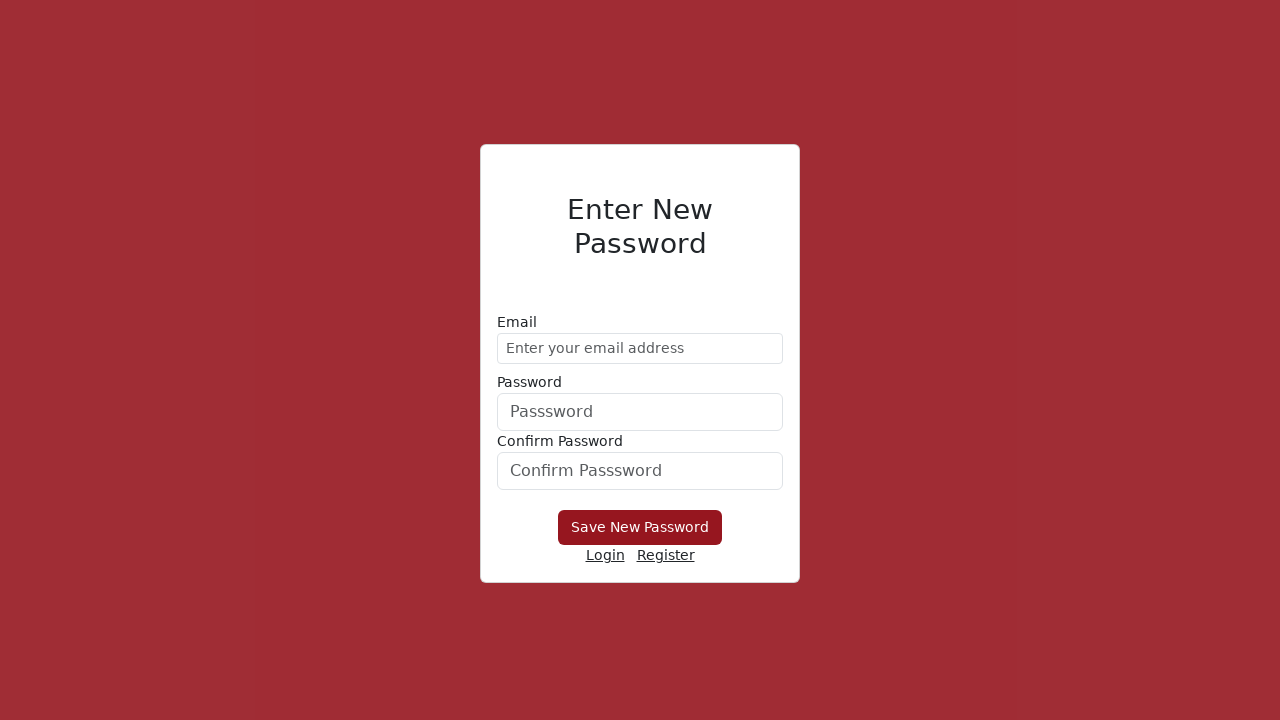

Entered email address 'testuser847@gmail.com' in password reset form on //form/div[1]/input
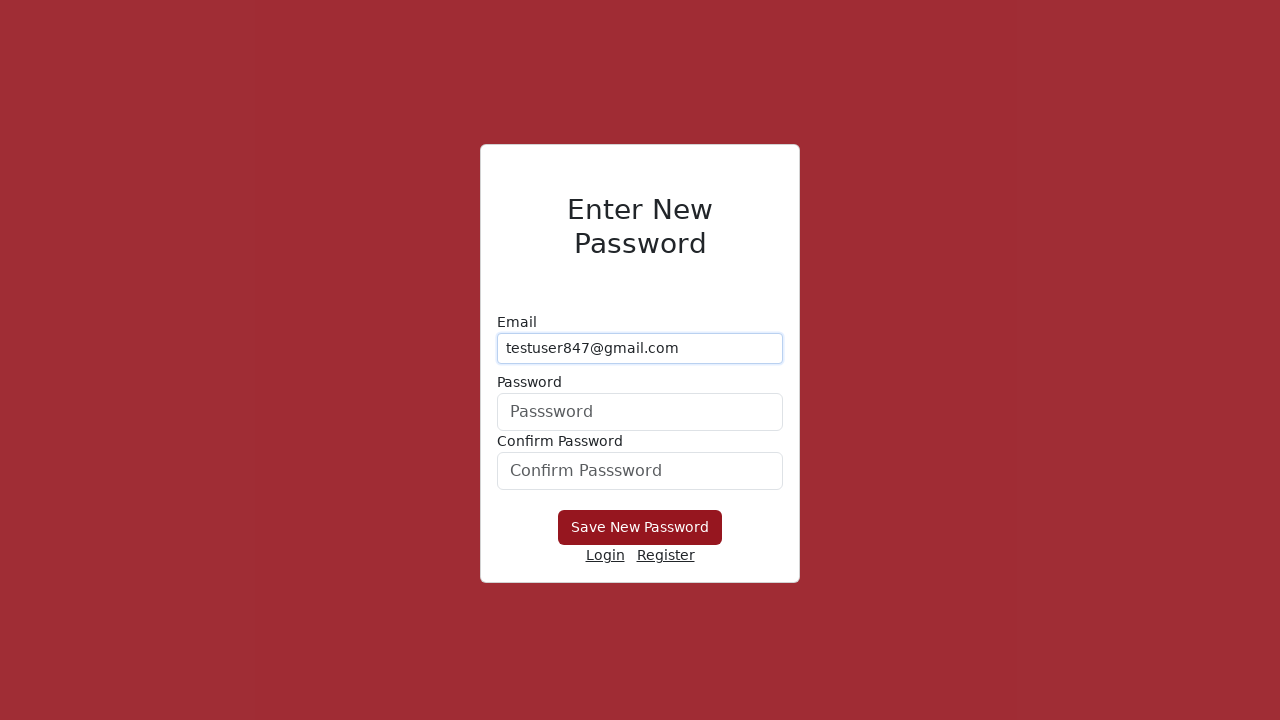

Entered new password 'SecurePass@456' on form div:nth-child(2) input
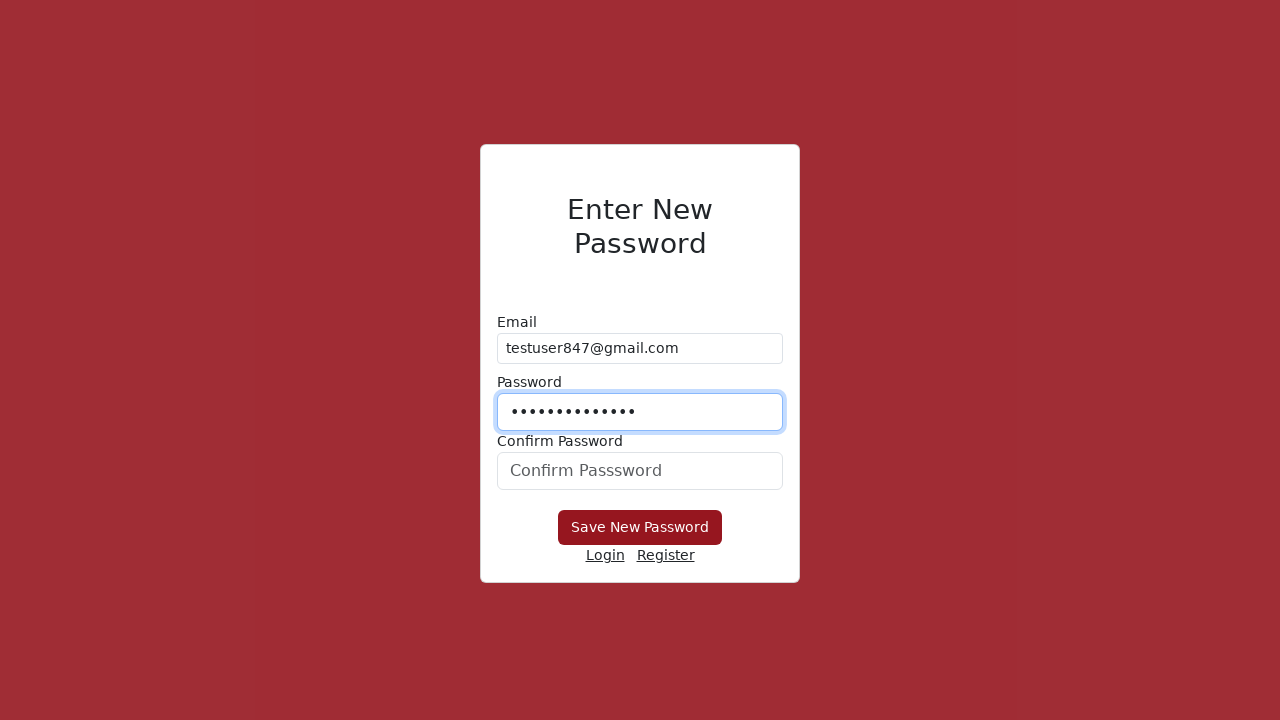

Confirmed new password 'SecurePass@456' on form div:nth-child(3) input
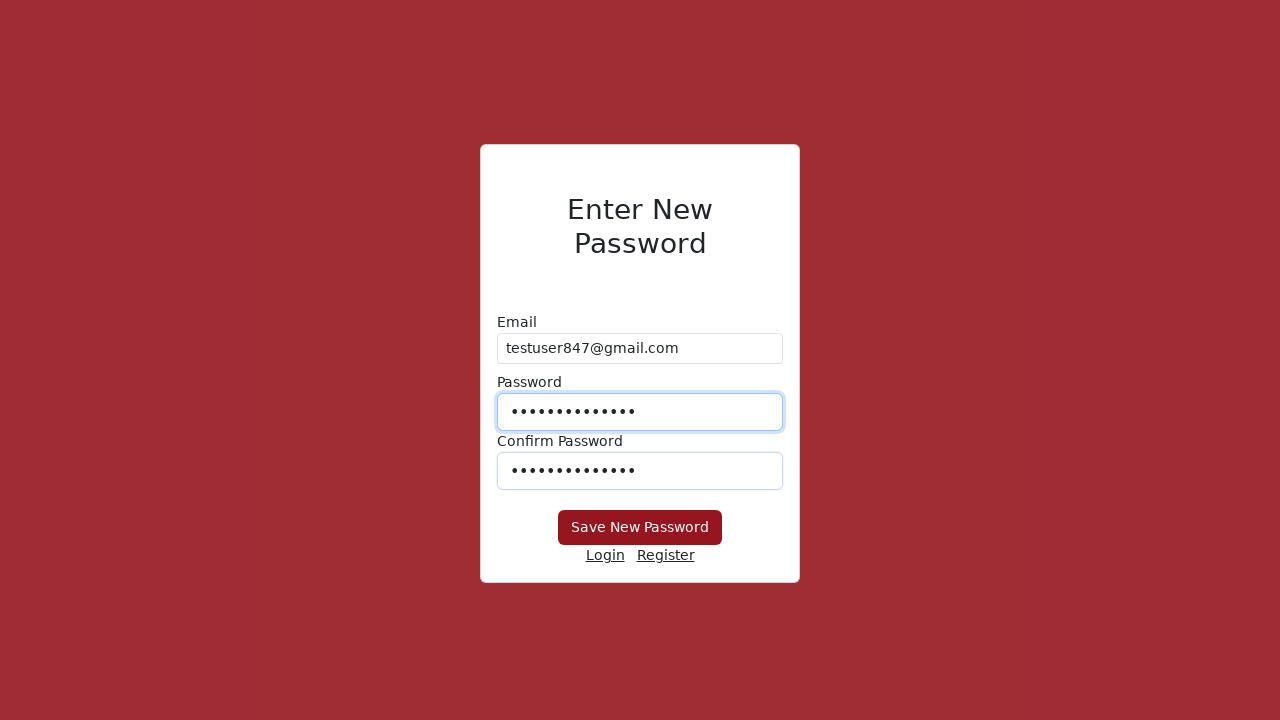

Clicked 'Save New Password' button at (640, 528) on xpath=//button[text()='Save New Password']
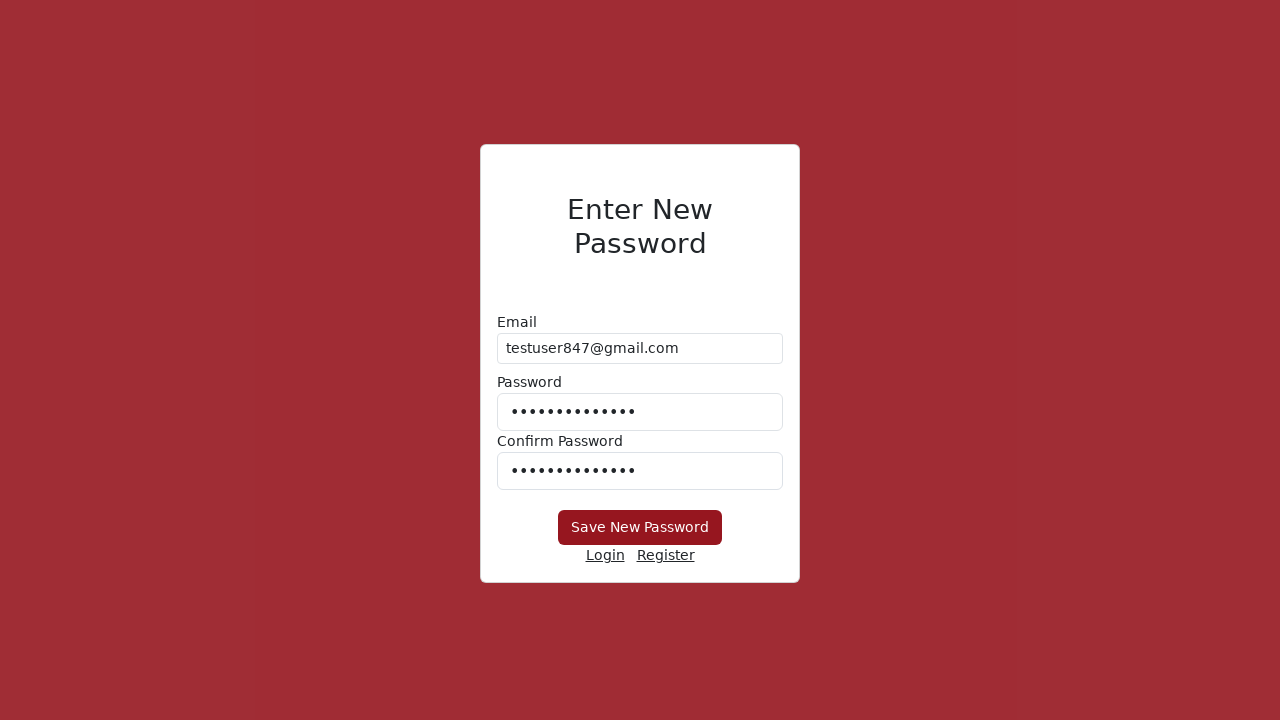

Waited 2 seconds for password reset confirmation or page change
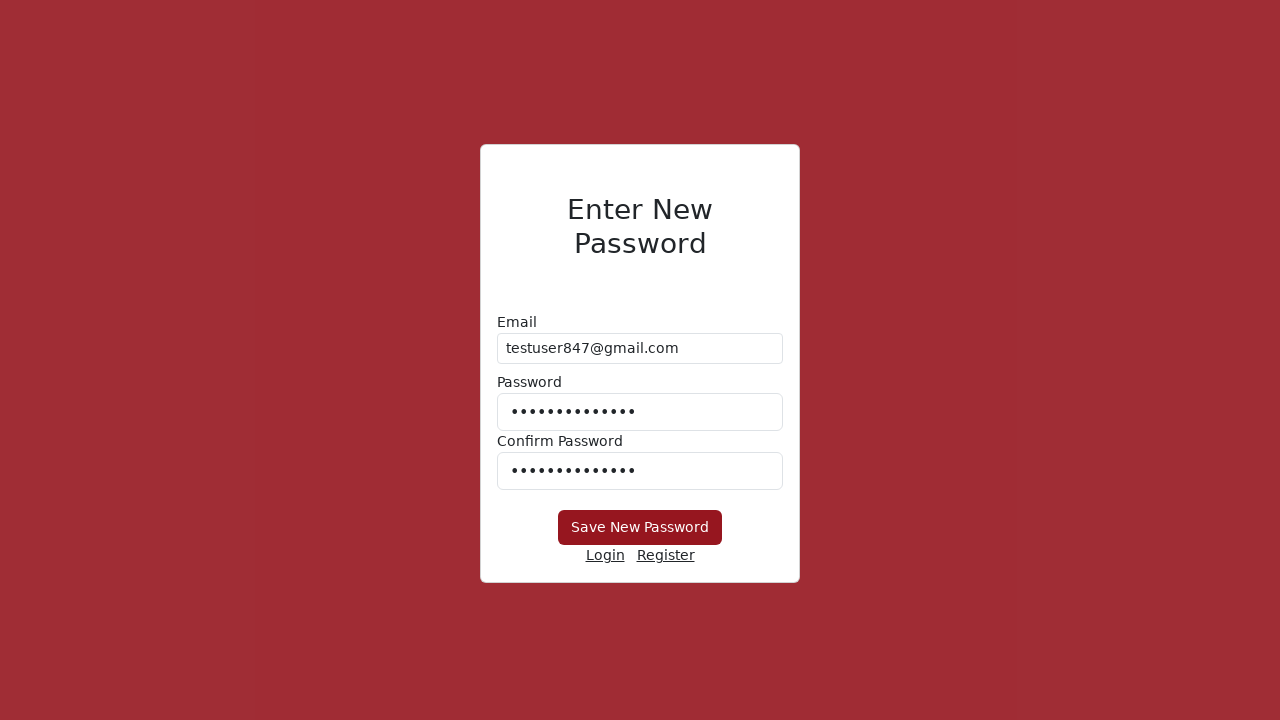

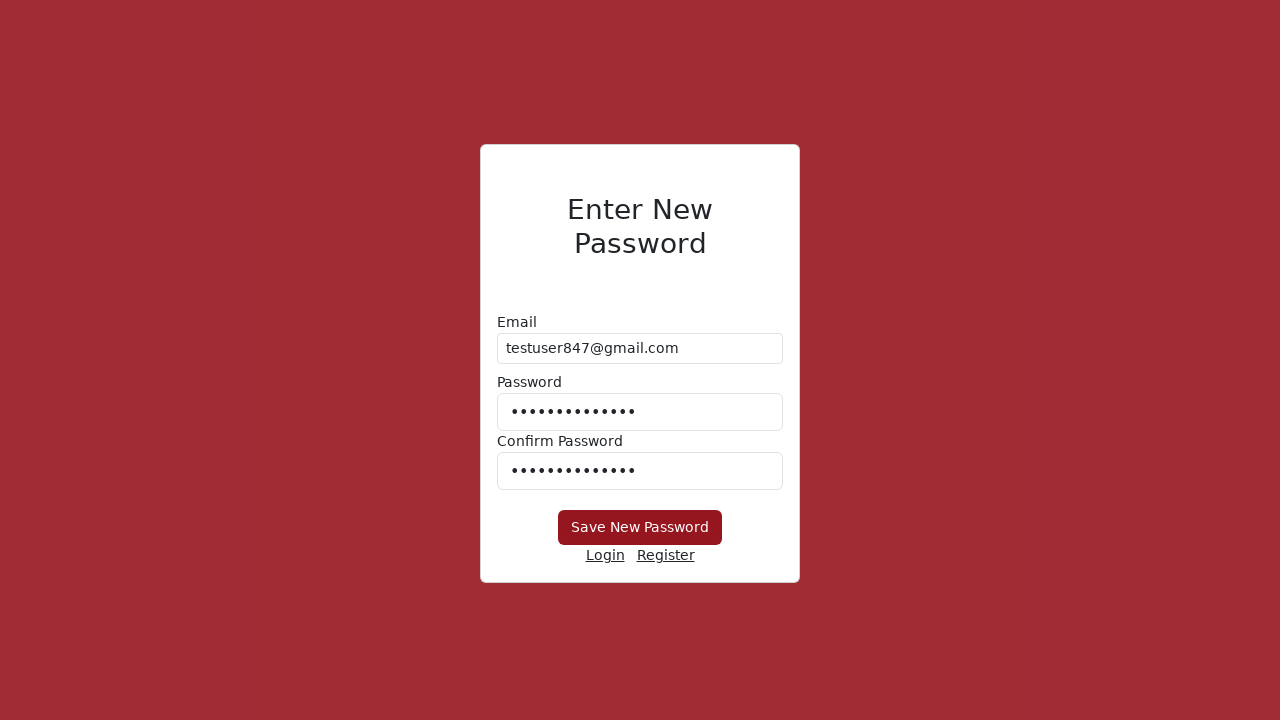